Navigates to orangsiber.com and verifies the page loads successfully

Starting URL: https://orangsiber.com

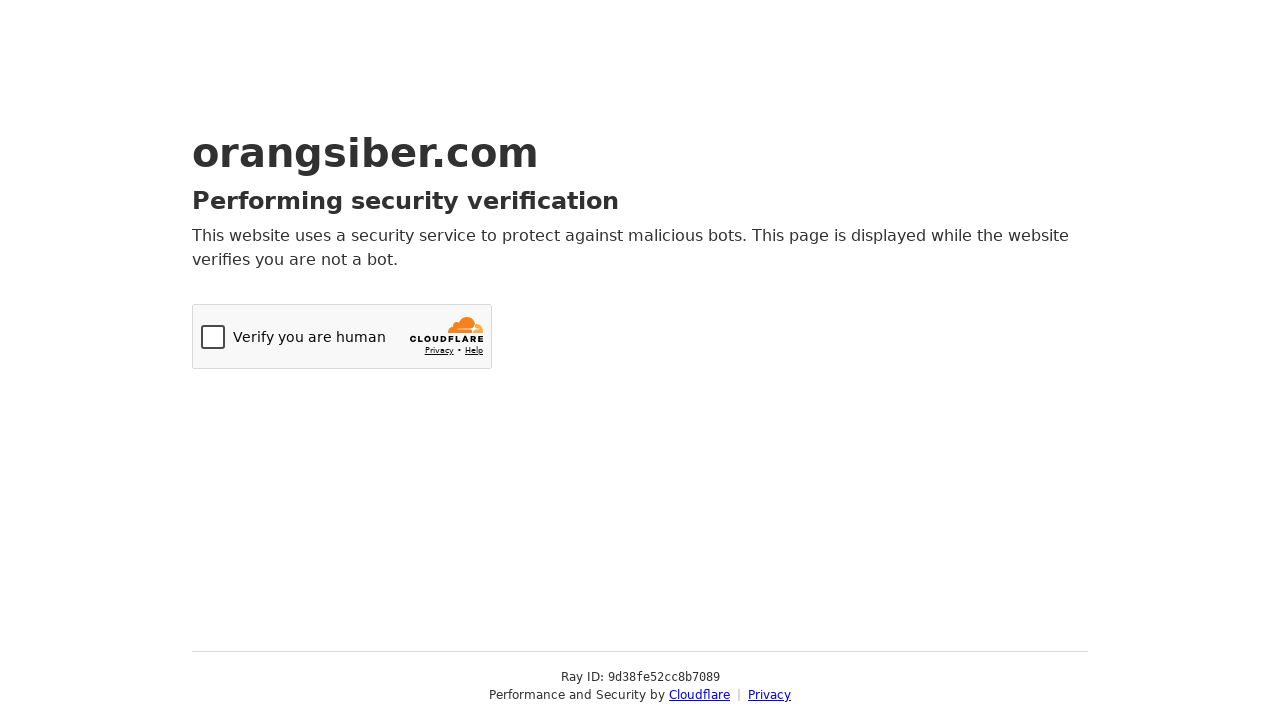

Navigated to https://orangsiber.com
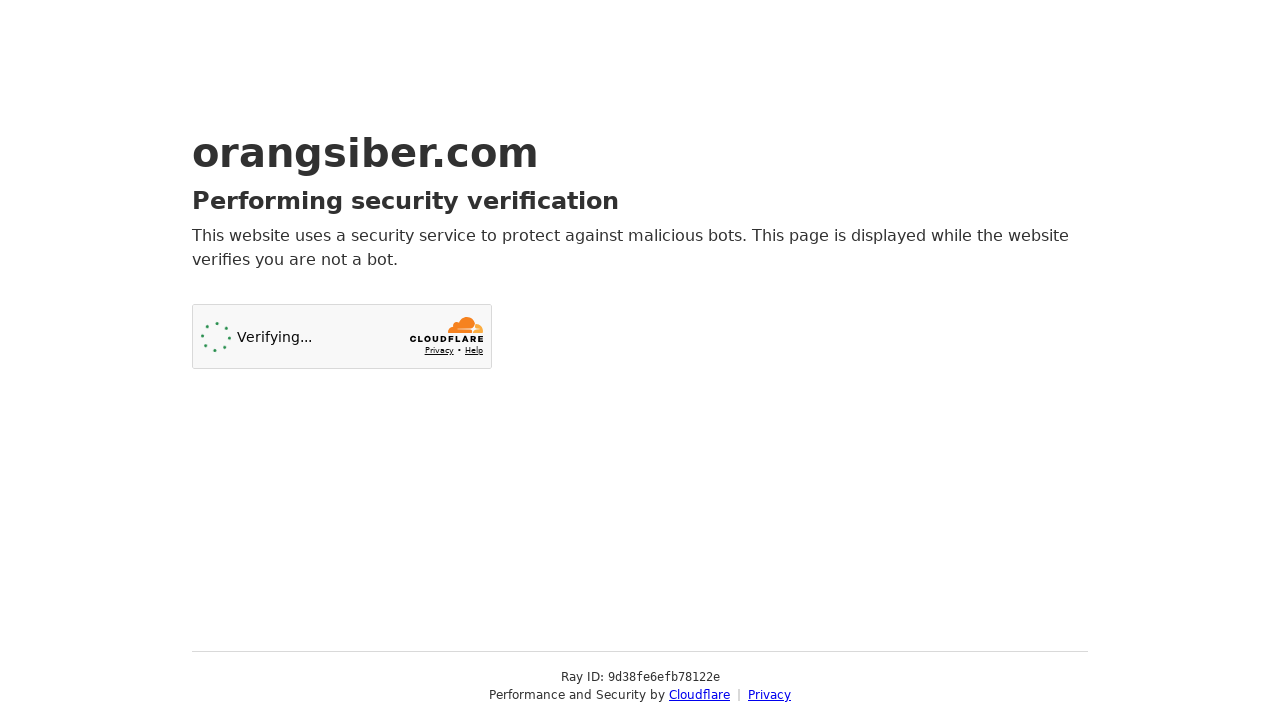

Page DOM content loaded successfully
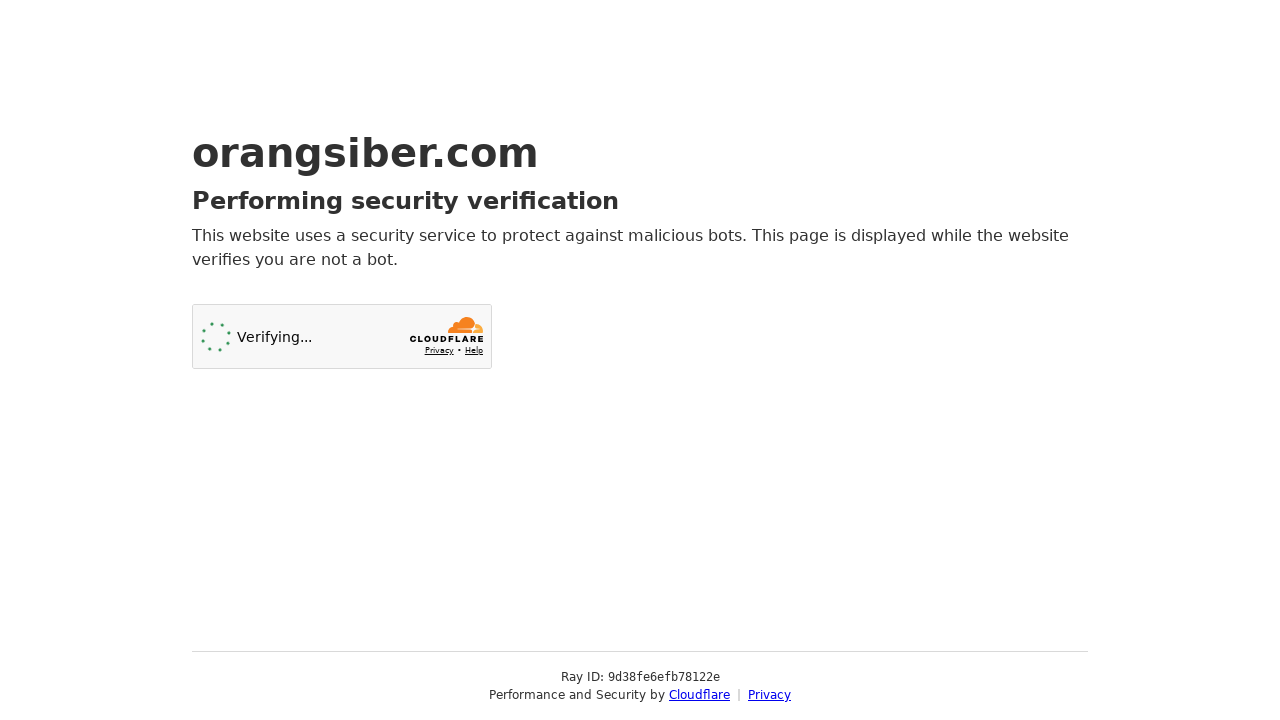

Page title verified to exist
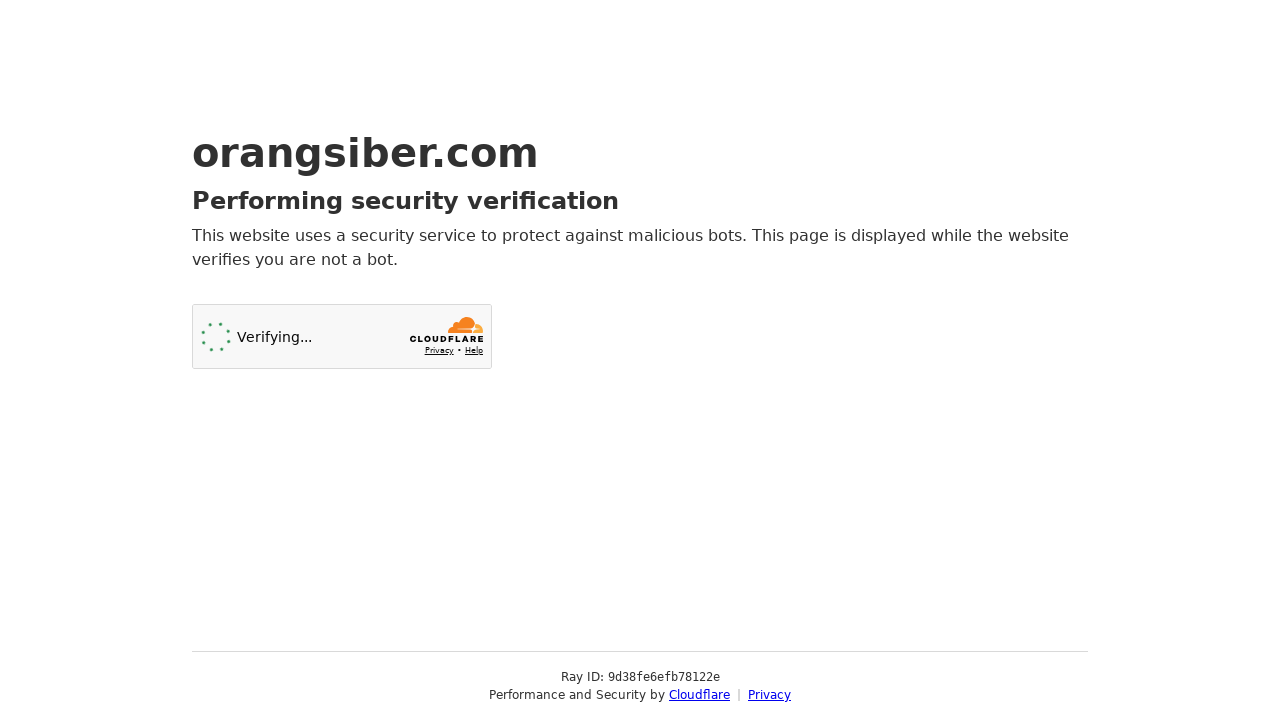

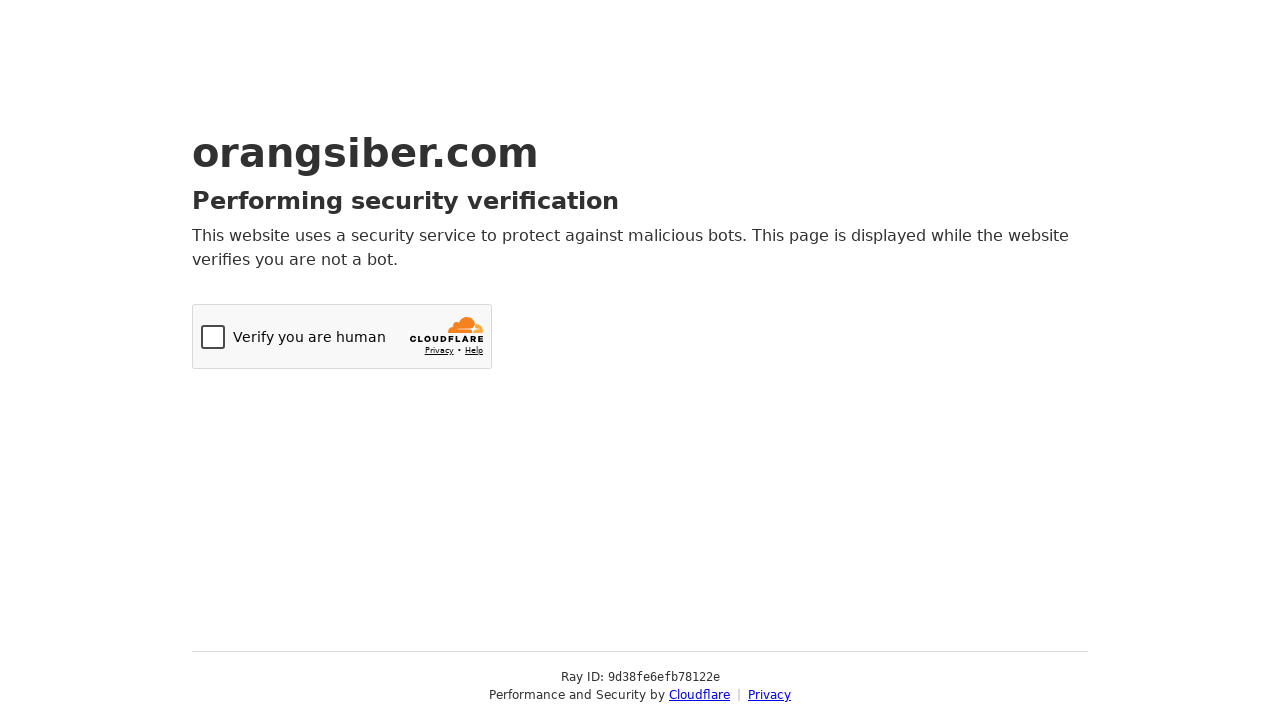